Tests a form interaction by reading a hidden attribute value from an element, calculating a mathematical result, filling in the answer, selecting checkbox and radio button options, and submitting the form.

Starting URL: https://suninjuly.github.io/get_attribute.html

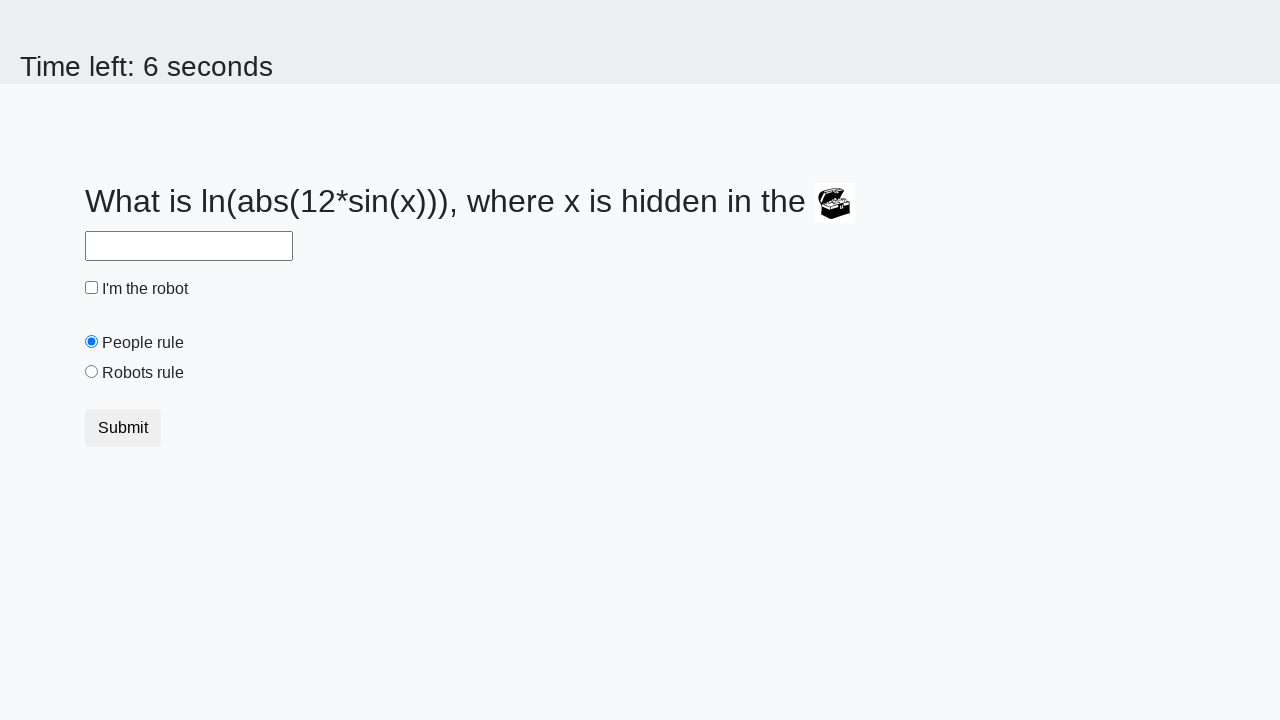

Located treasure element with hidden valuex attribute
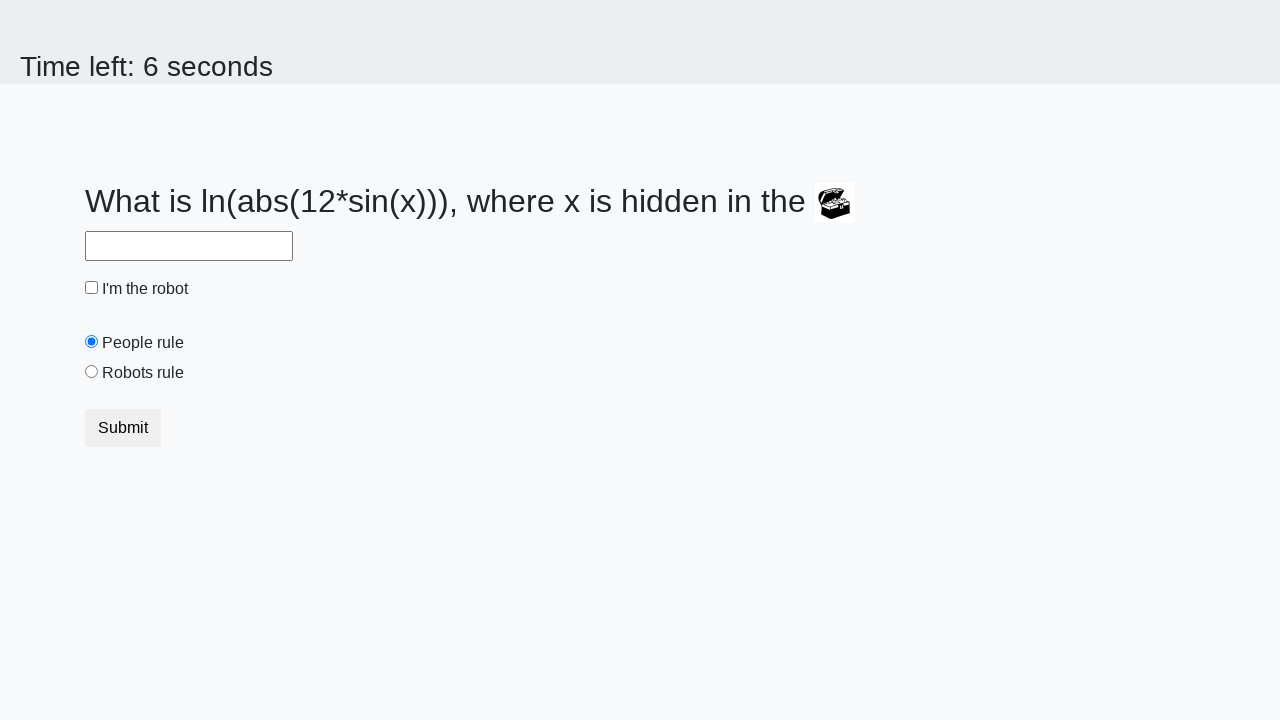

Retrieved hidden attribute value: 376
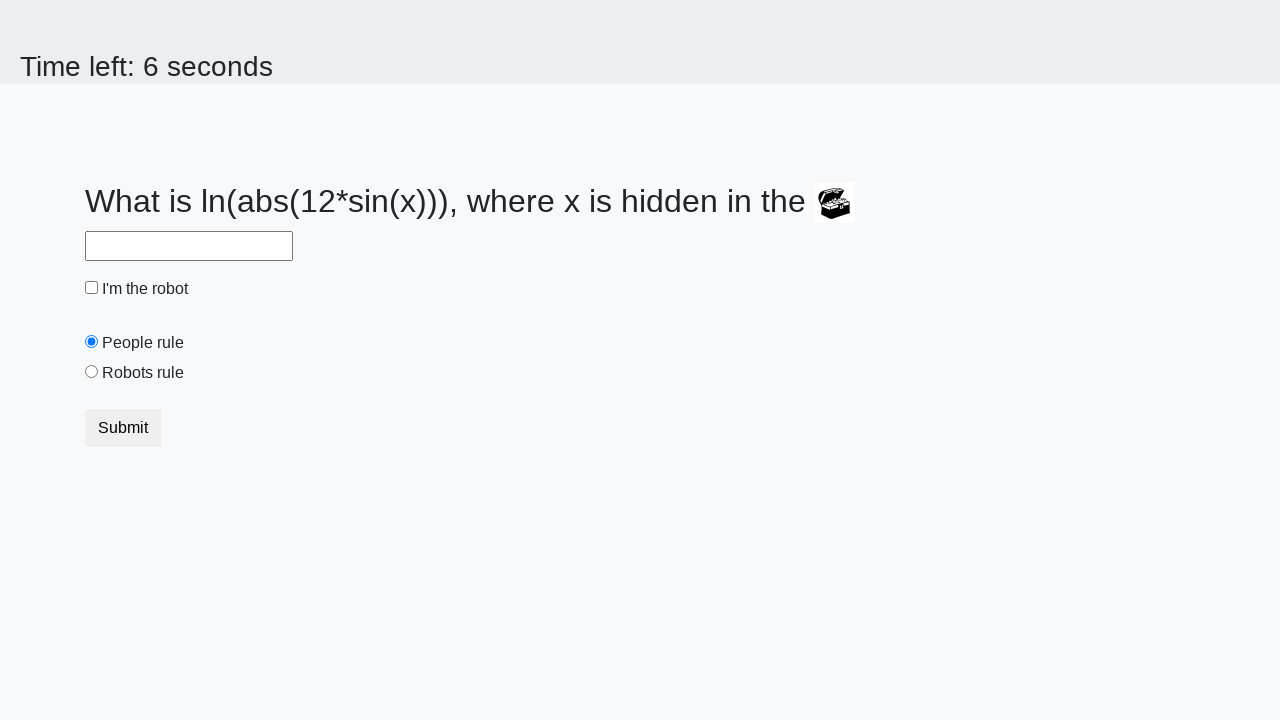

Calculated answer using logarithm formula: 2.30654419803846
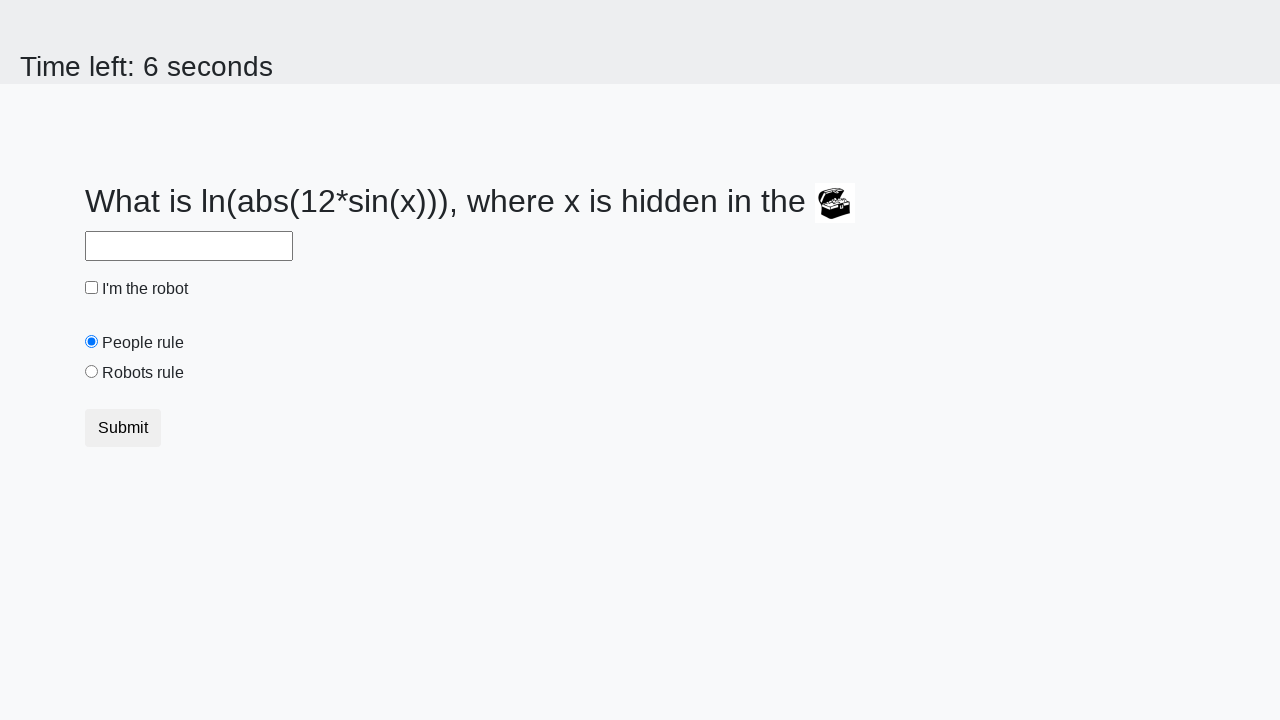

Filled answer field with calculated value: 2.30654419803846 on #answer
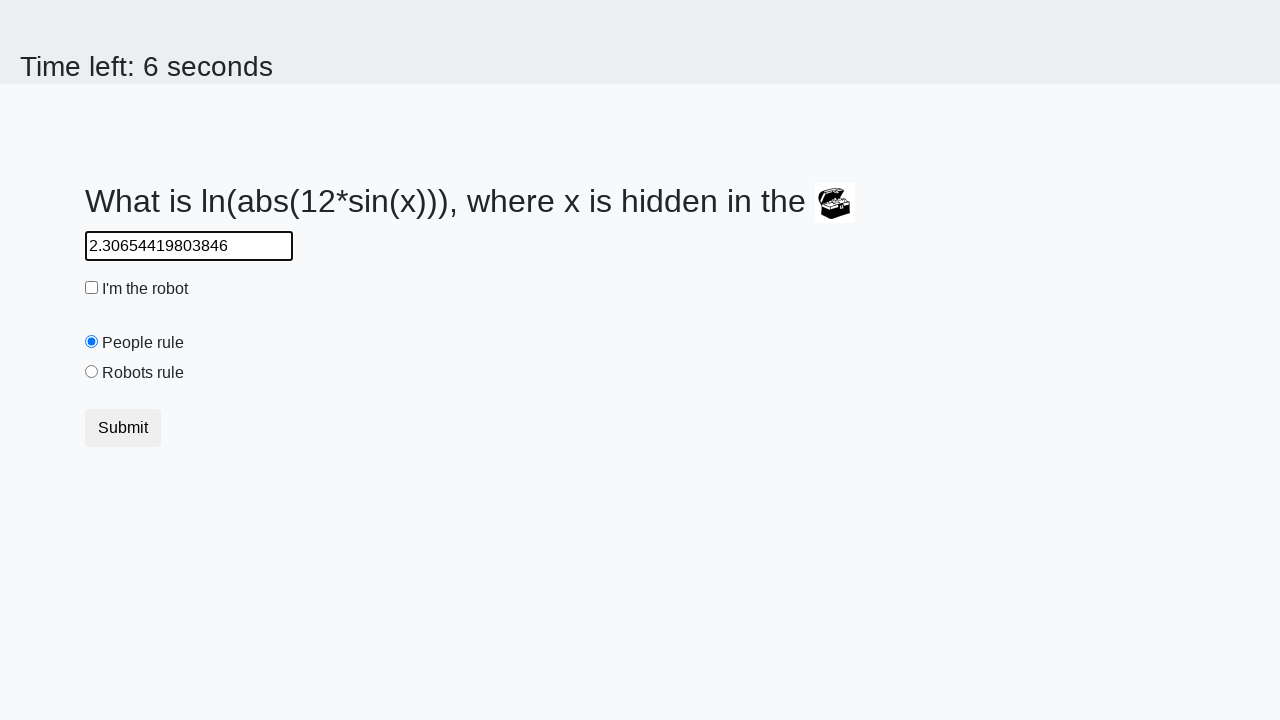

Clicked robot checkbox at (92, 288) on #robotCheckbox
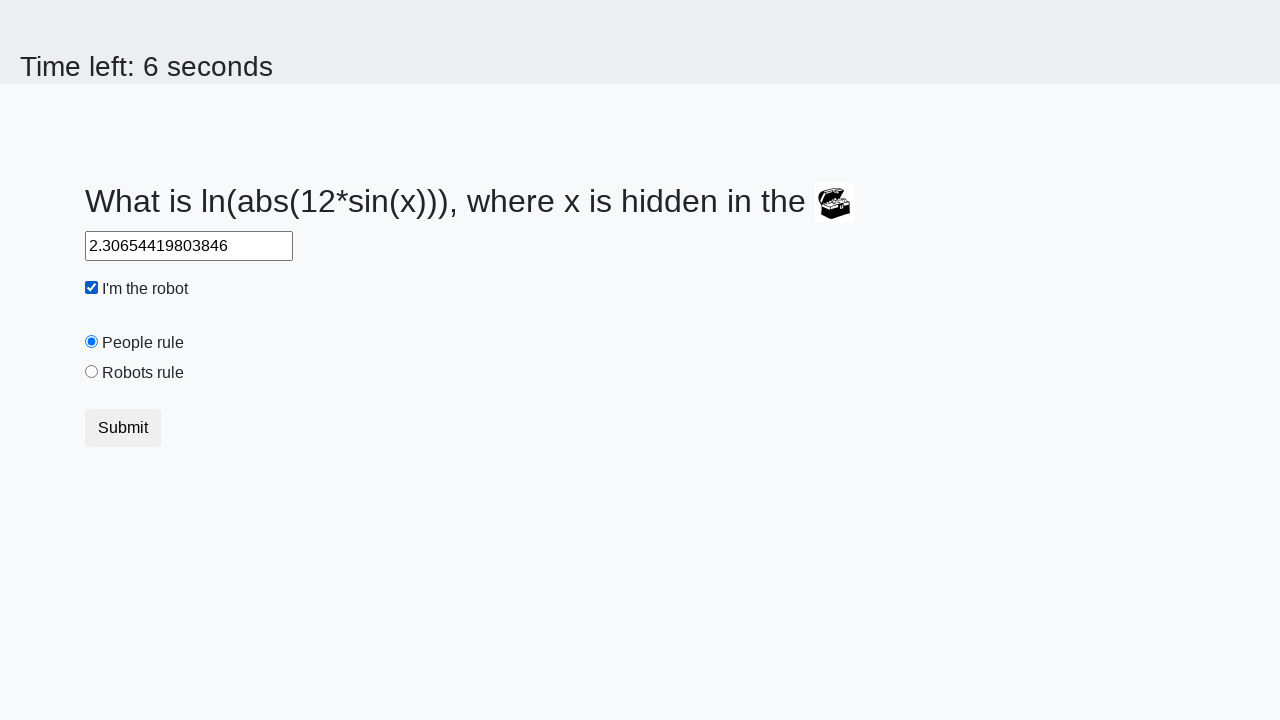

Clicked robots rule radio button at (92, 372) on #robotsRule
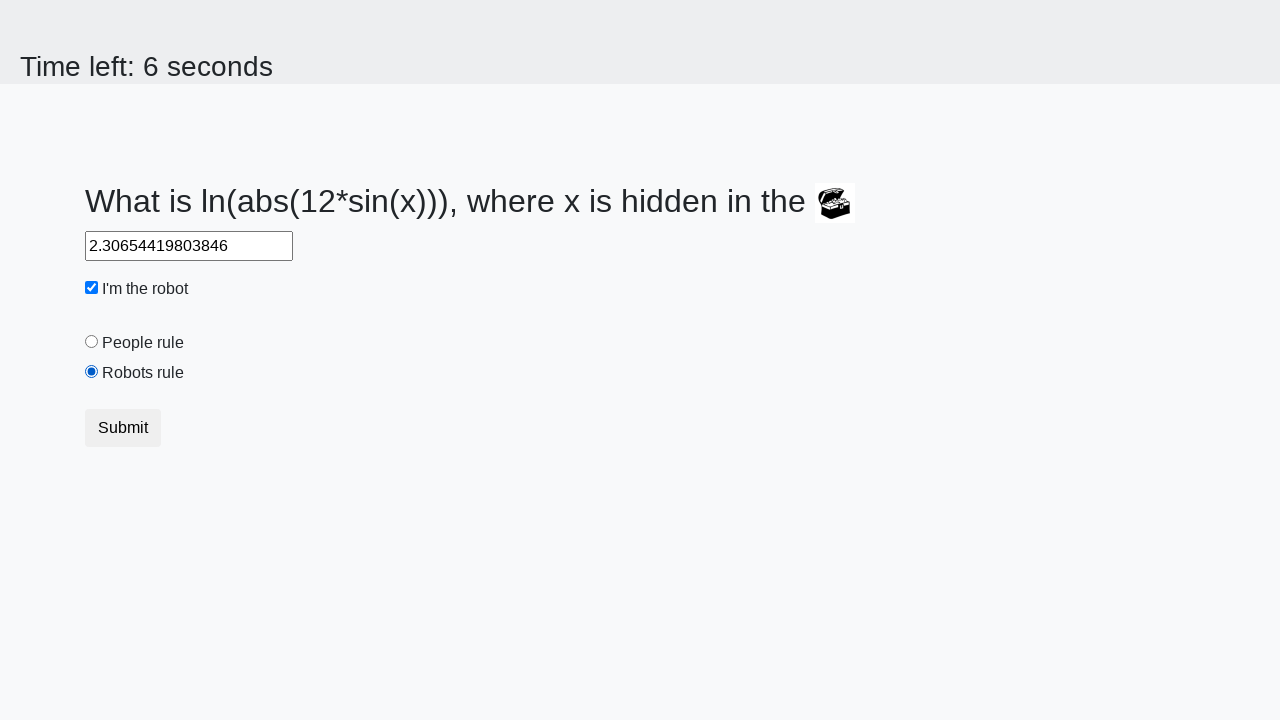

Clicked submit button to complete form at (123, 428) on .btn
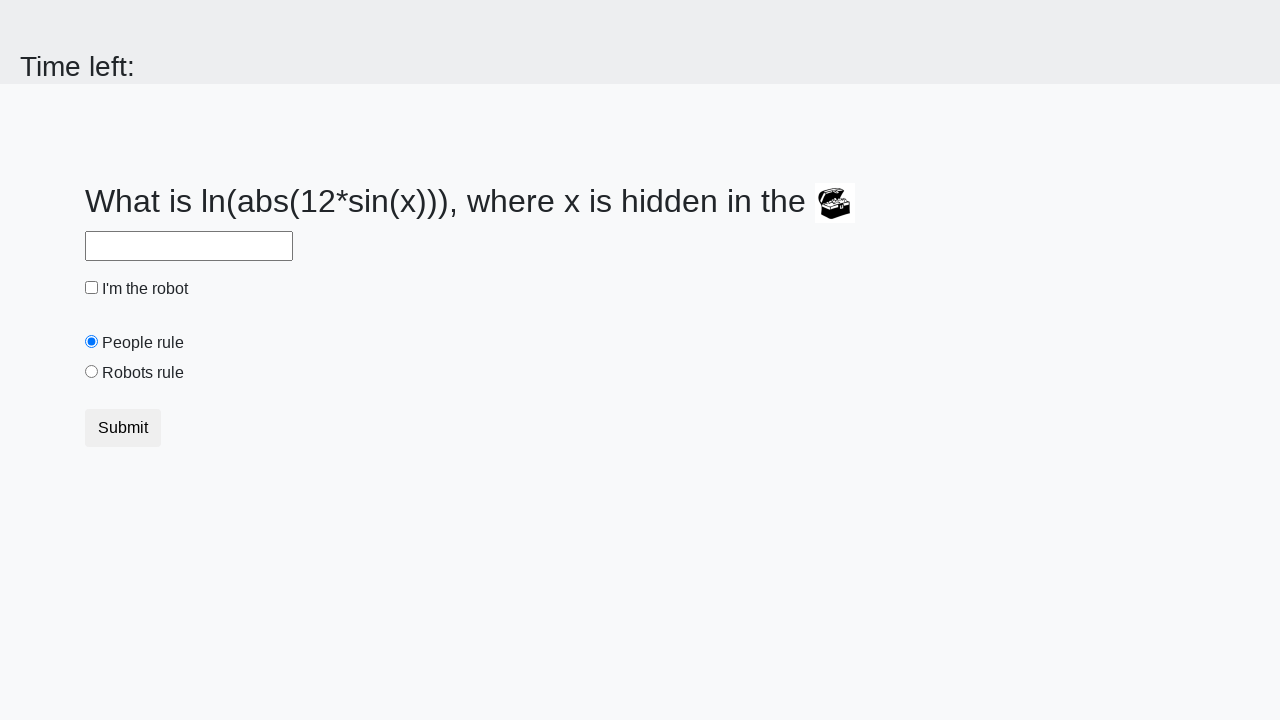

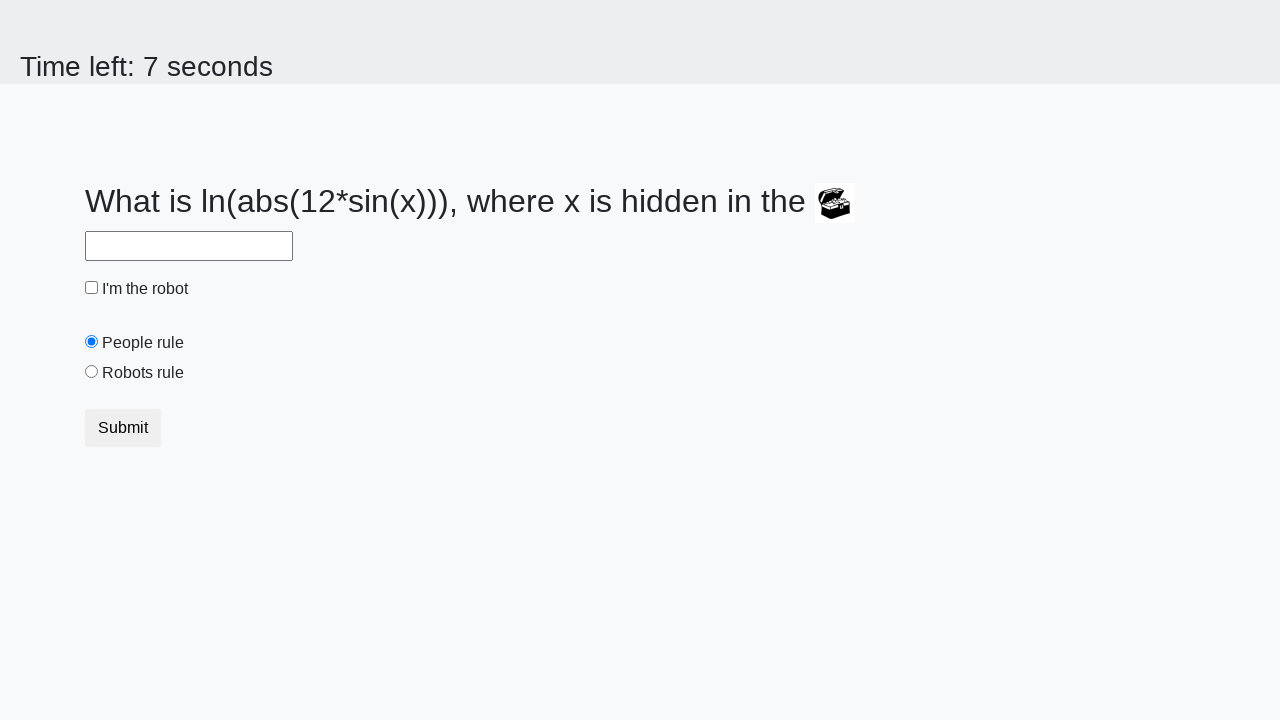